Tests GitHub's advanced search form by filling in search criteria (search term, repository owner, date range, and programming language) and submitting the form to perform a search.

Starting URL: https://github.com/search/advanced

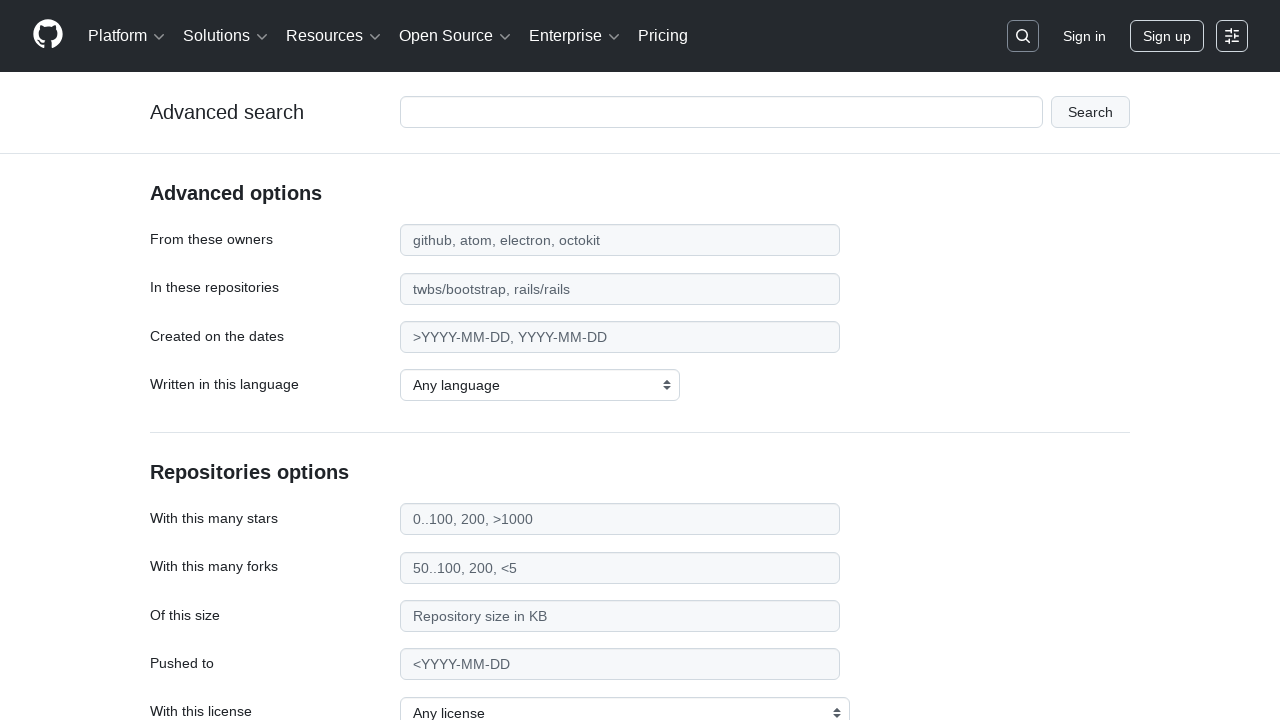

Filled search term field with 'web-scraping' on #adv_code_search input.js-advanced-search-input
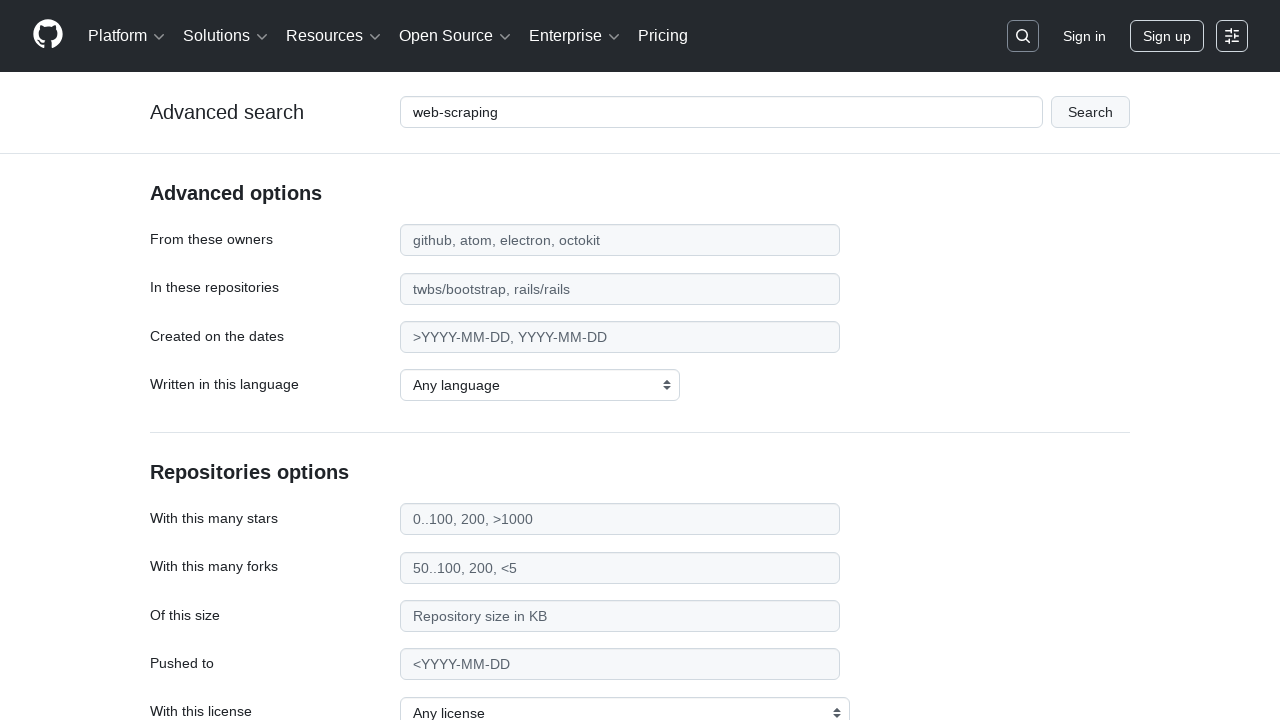

Filled repository owner field with 'microsoft' on #search_from
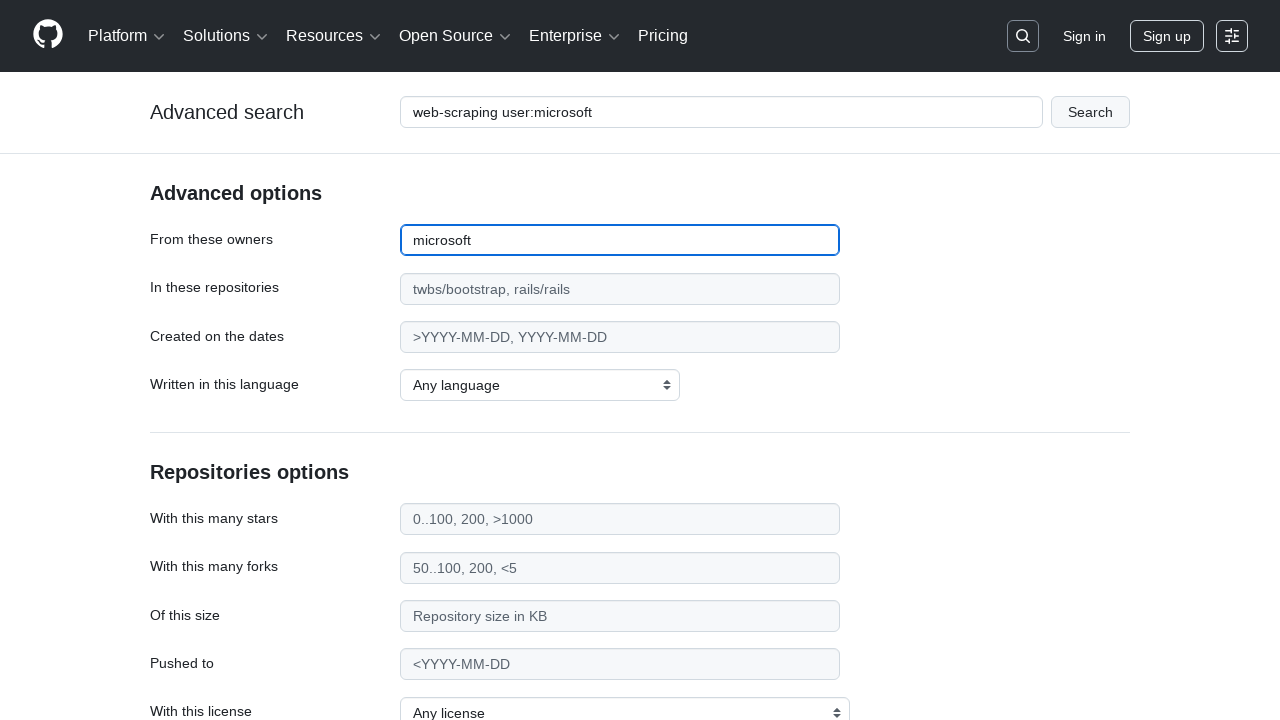

Filled date field with '>2020' to filter repositories created after 2020 on #search_date
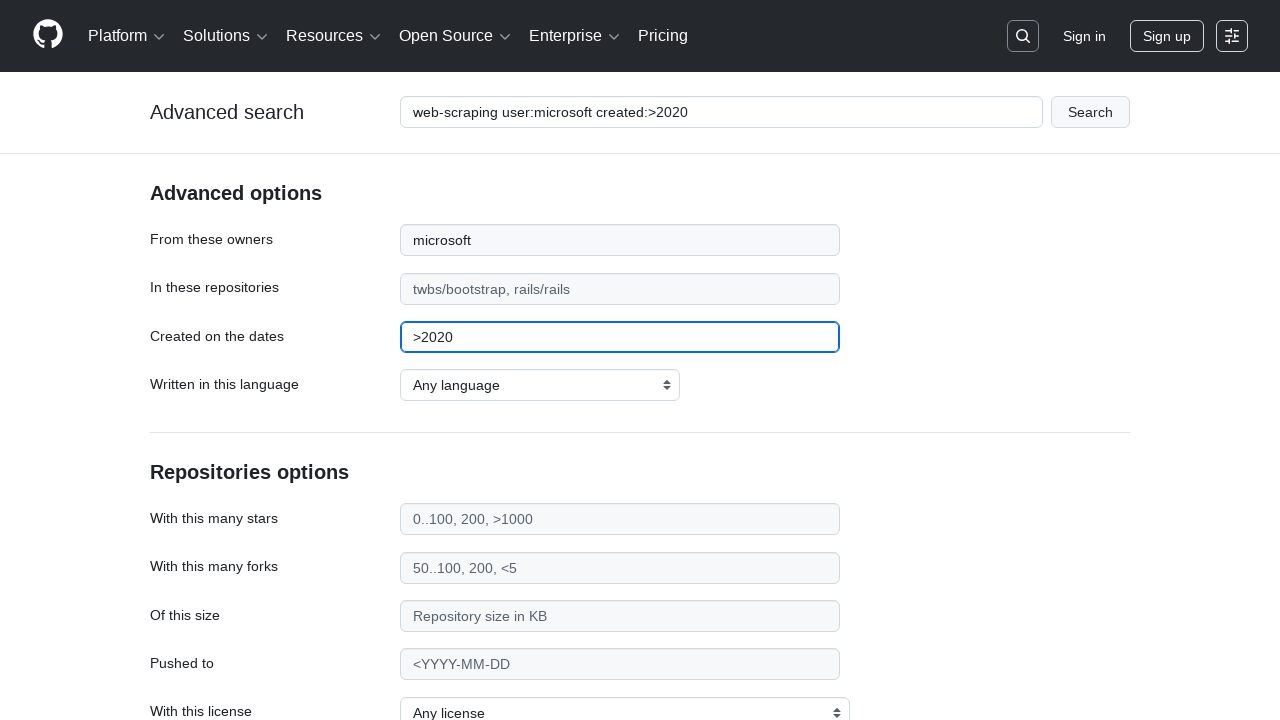

Selected JavaScript as the programming language on select#search_language
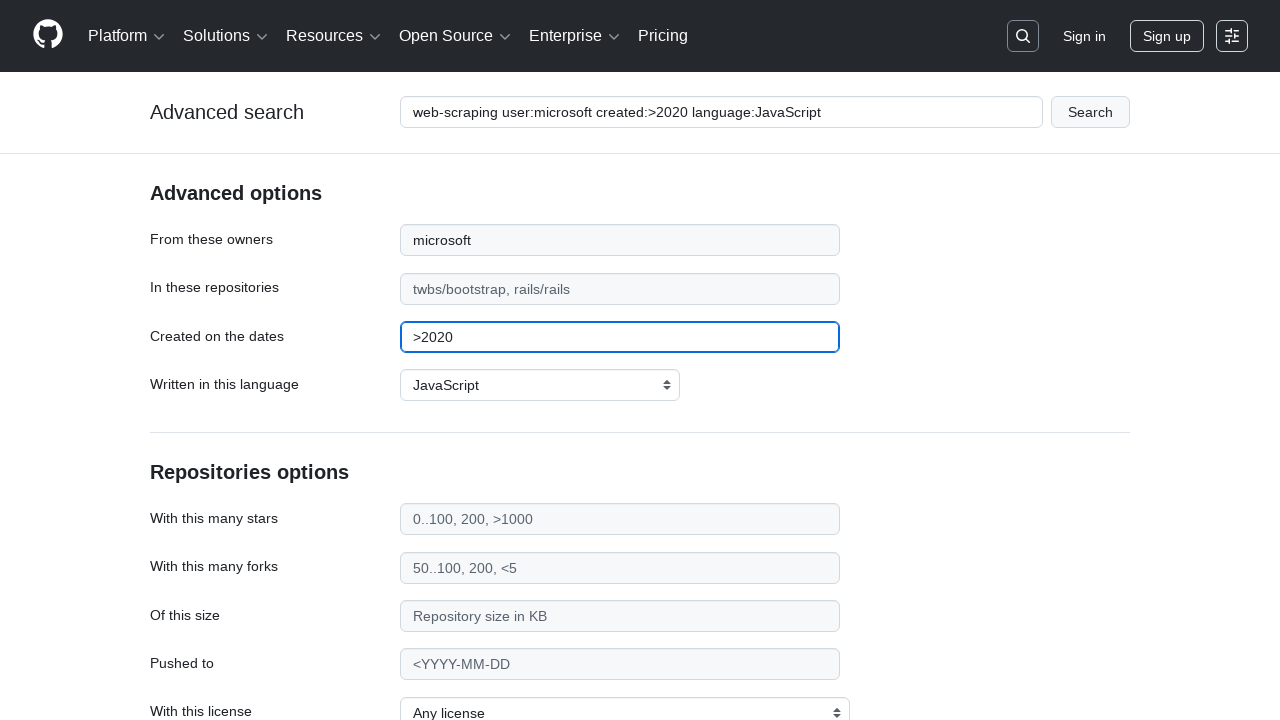

Clicked submit button to perform advanced search at (1090, 112) on #adv_code_search button[type="submit"]
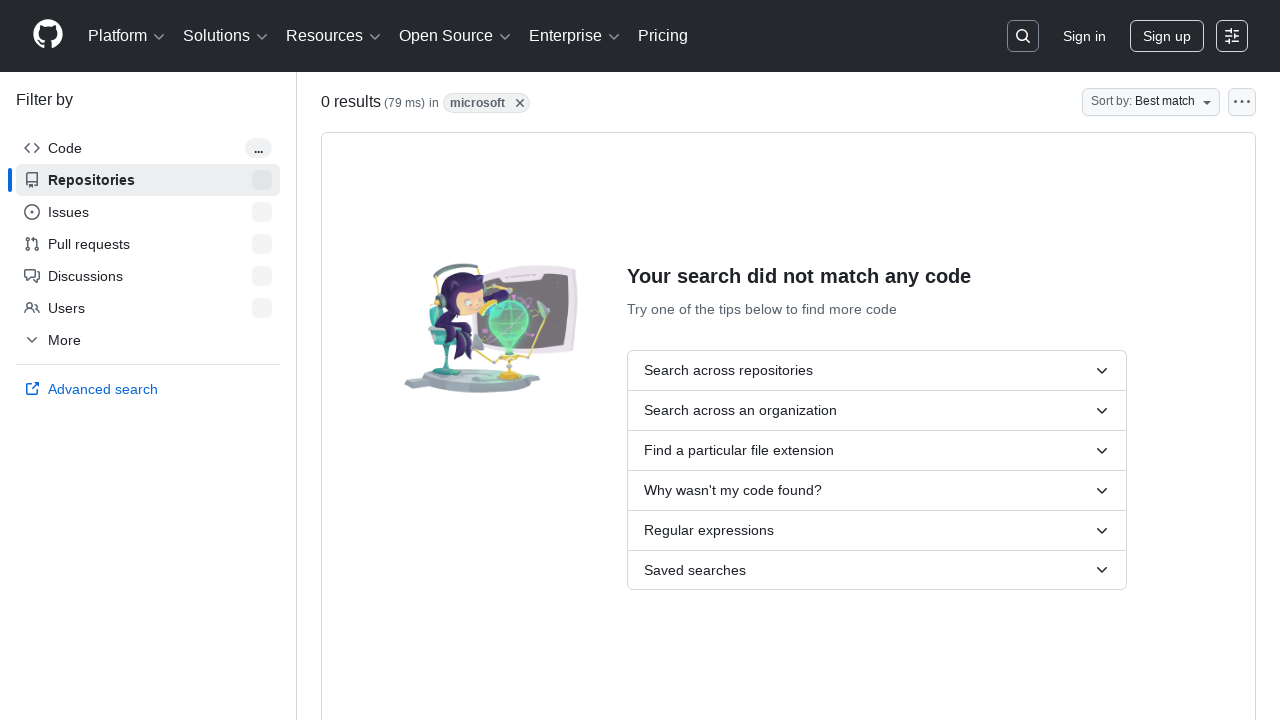

Search results page loaded successfully
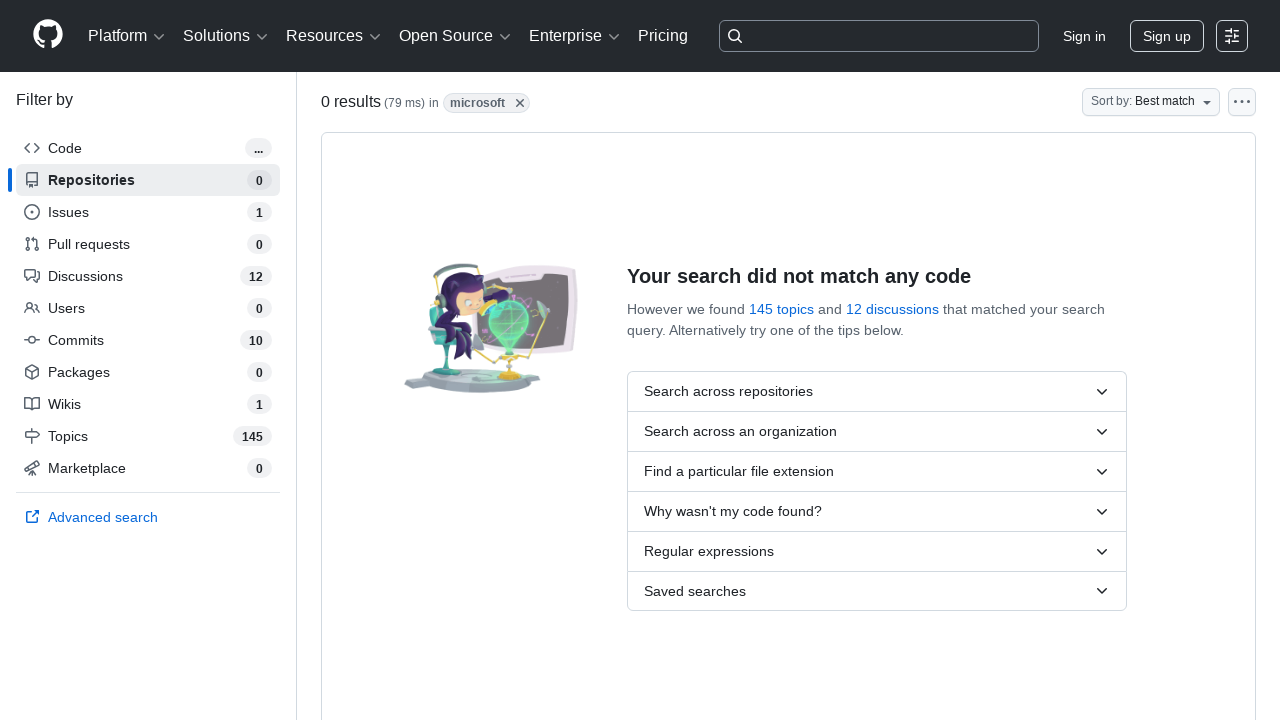

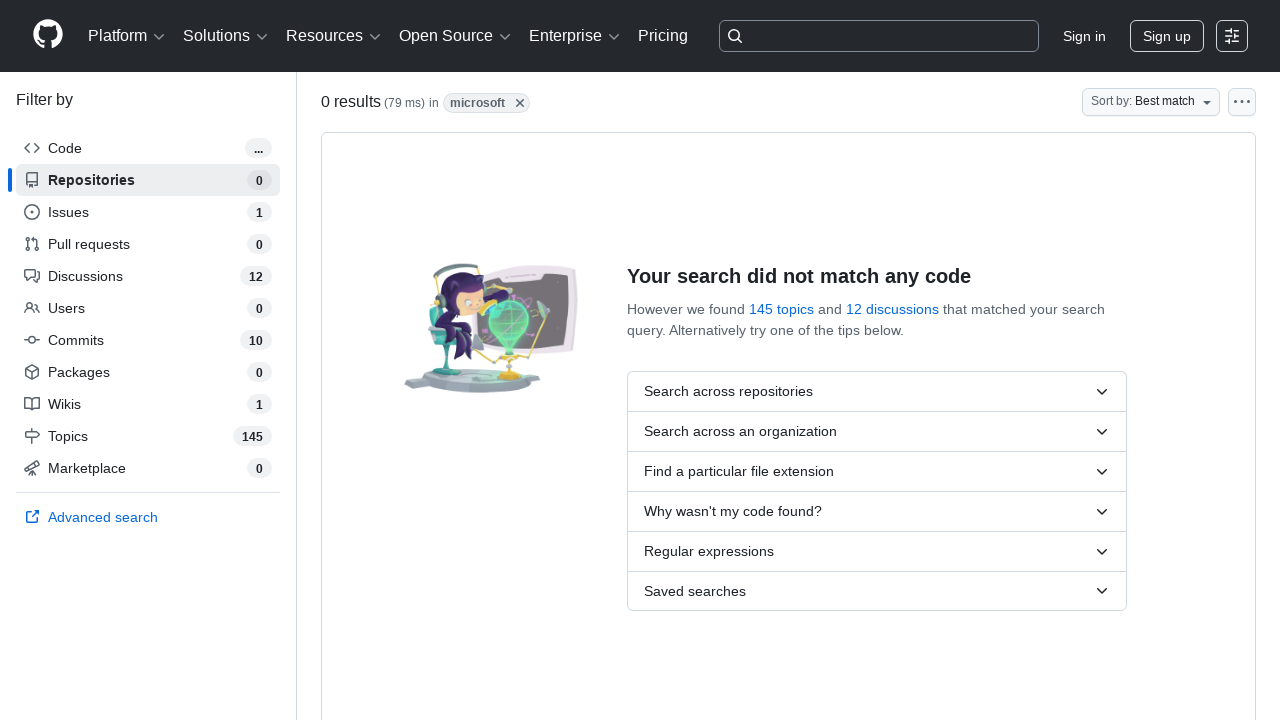